Tests window switching functionality by navigating to an add/remove elements page, clicking a link that opens a new window for Electronics Products, verifying the new page loaded with 16 products, then switching back to the original window and verifying the URL.

Starting URL: https://testotomasyonu.com/addremove/

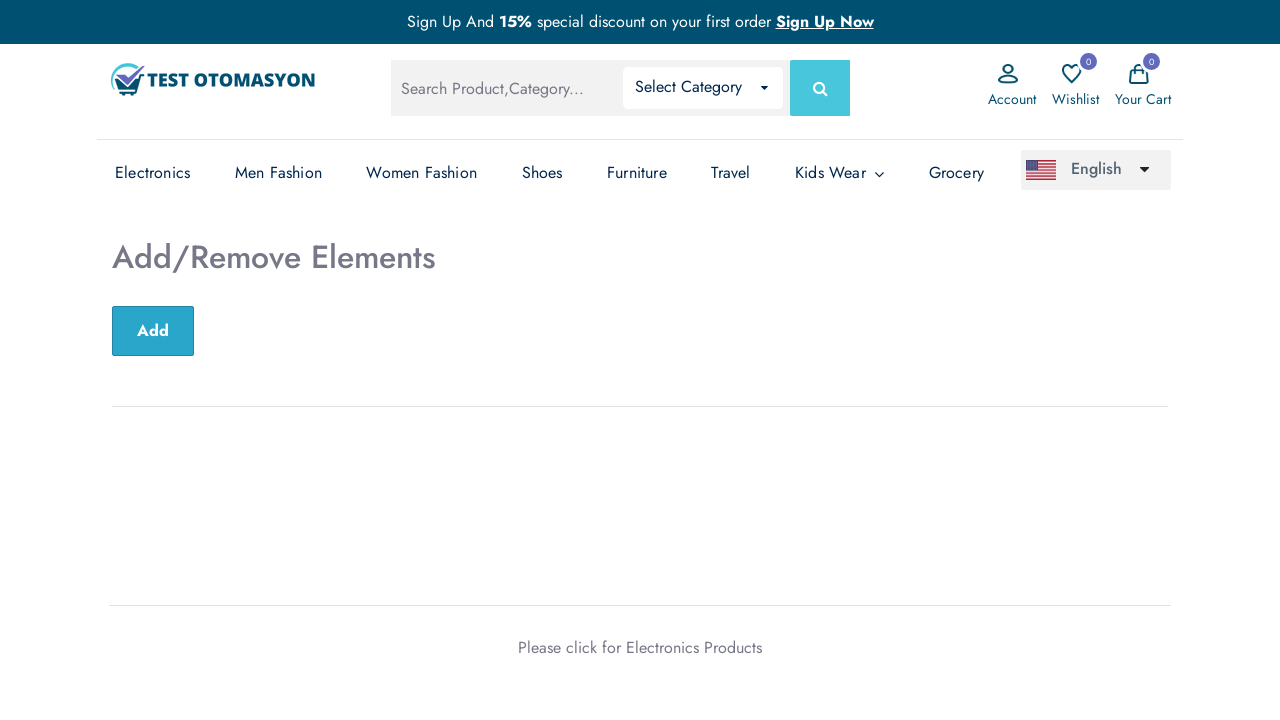

Verified page heading text is 'Add/Remove Elements'
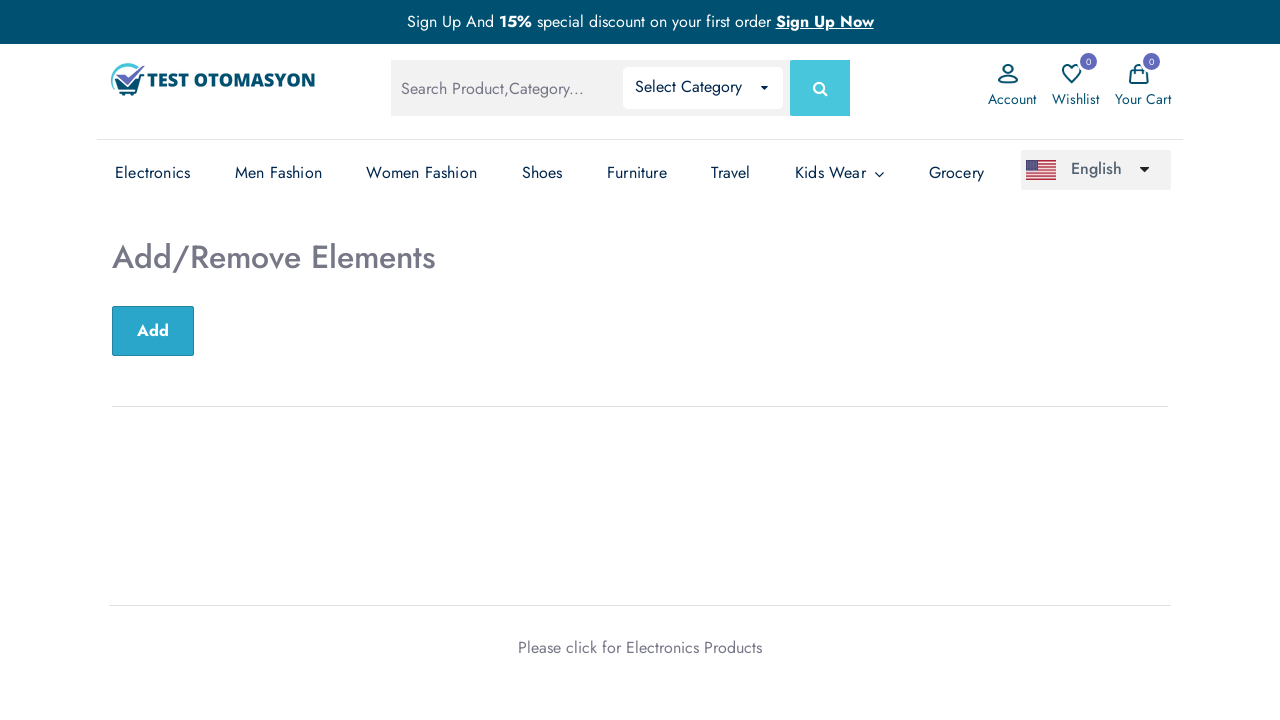

Verified page title is 'Test Otomasyonu'
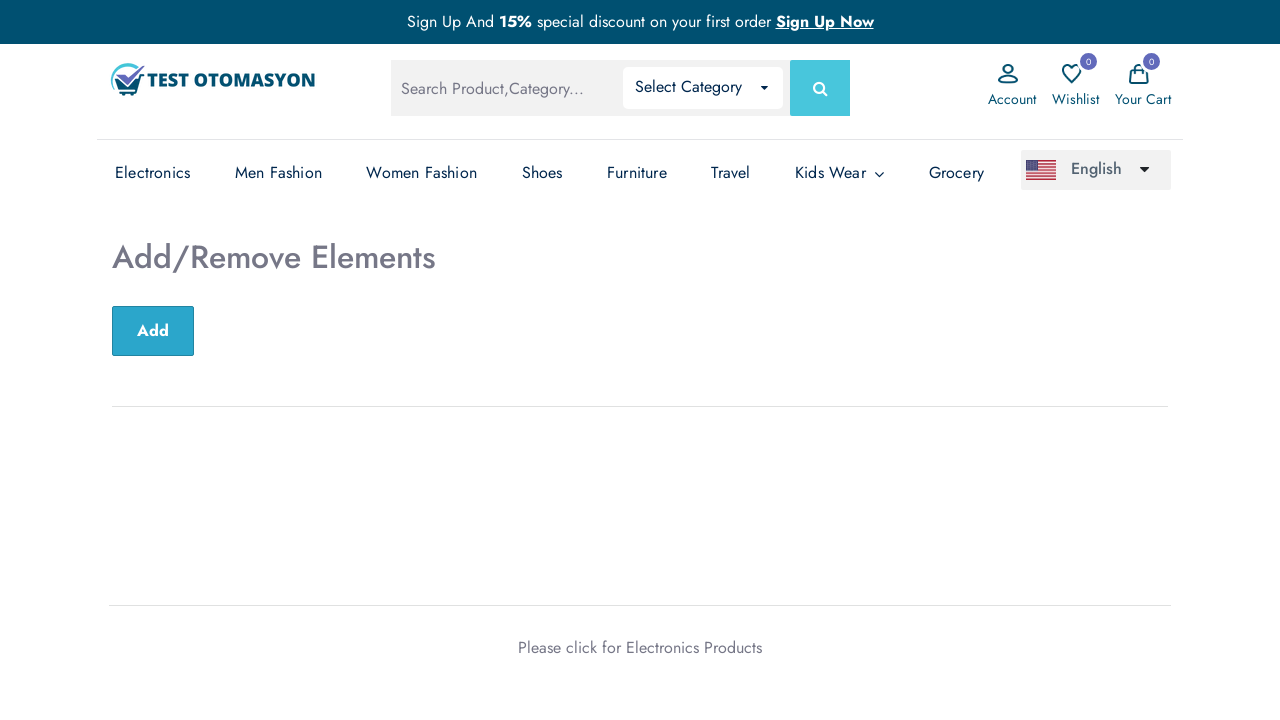

Stored reference to original page
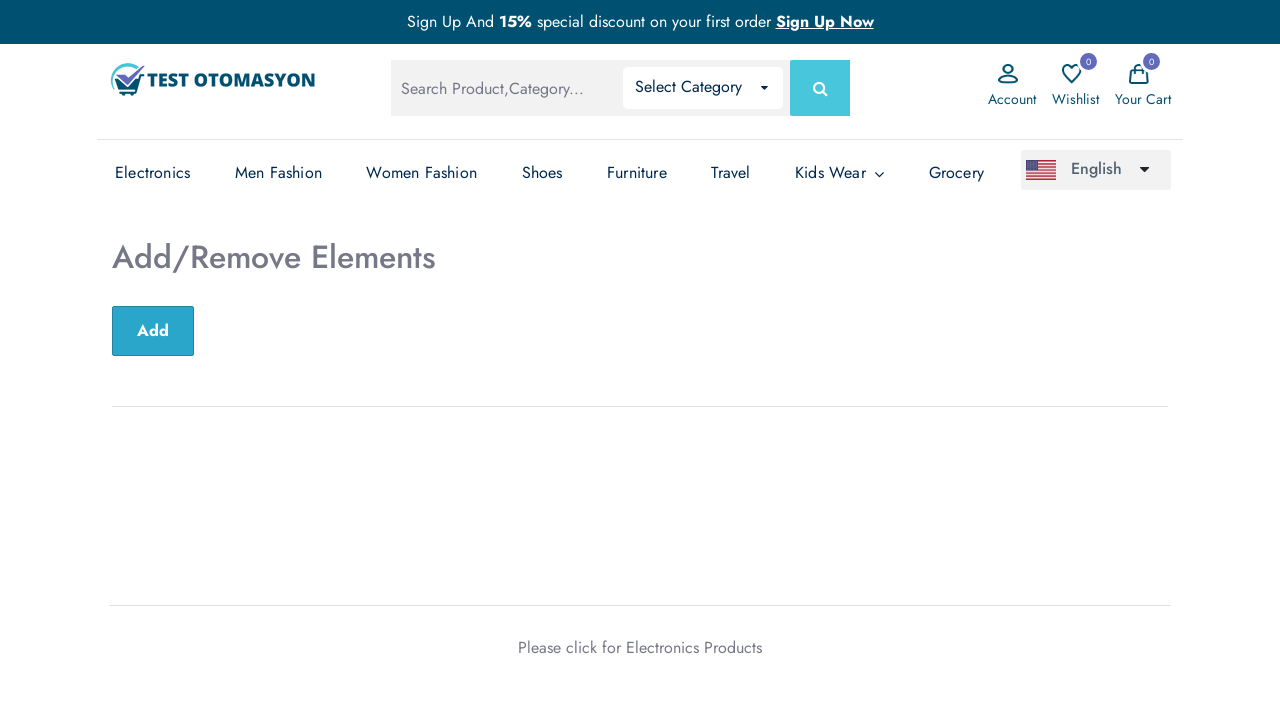

Clicked 'Electronics Products' link to open new window at (694, 647) on xpath=//*[.='Electronics Products']
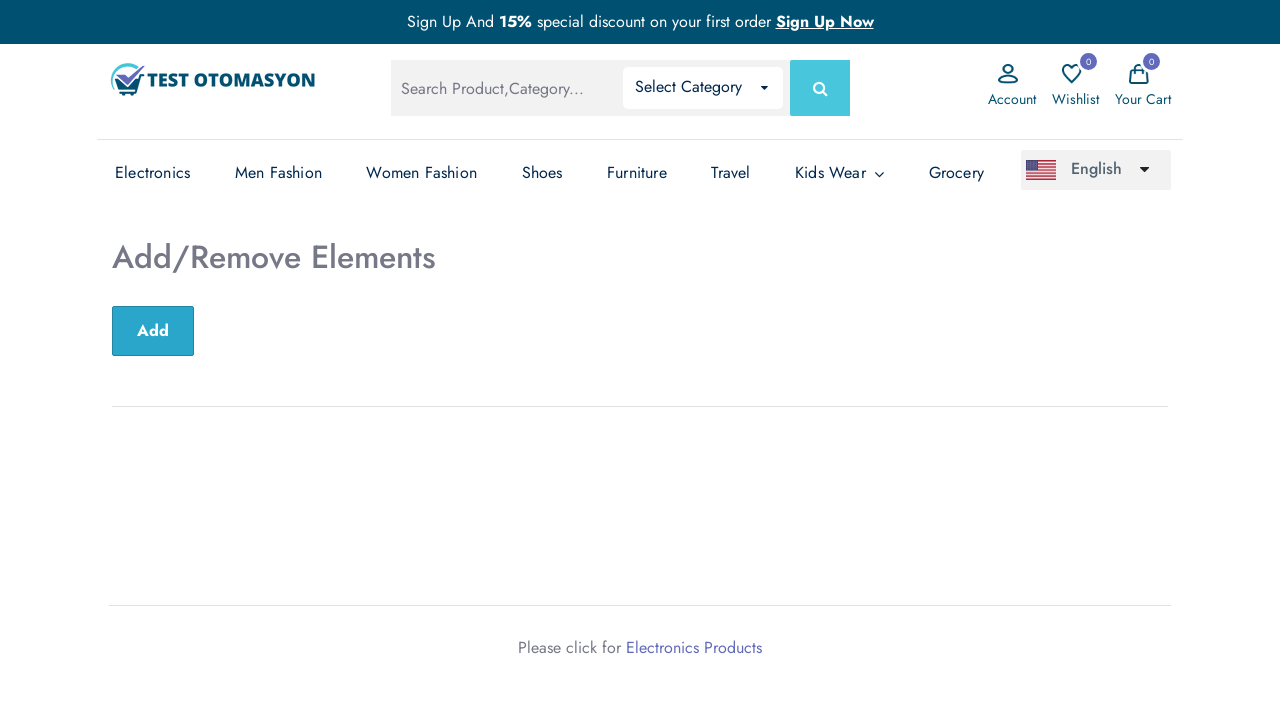

New Electronics Products window loaded and ready
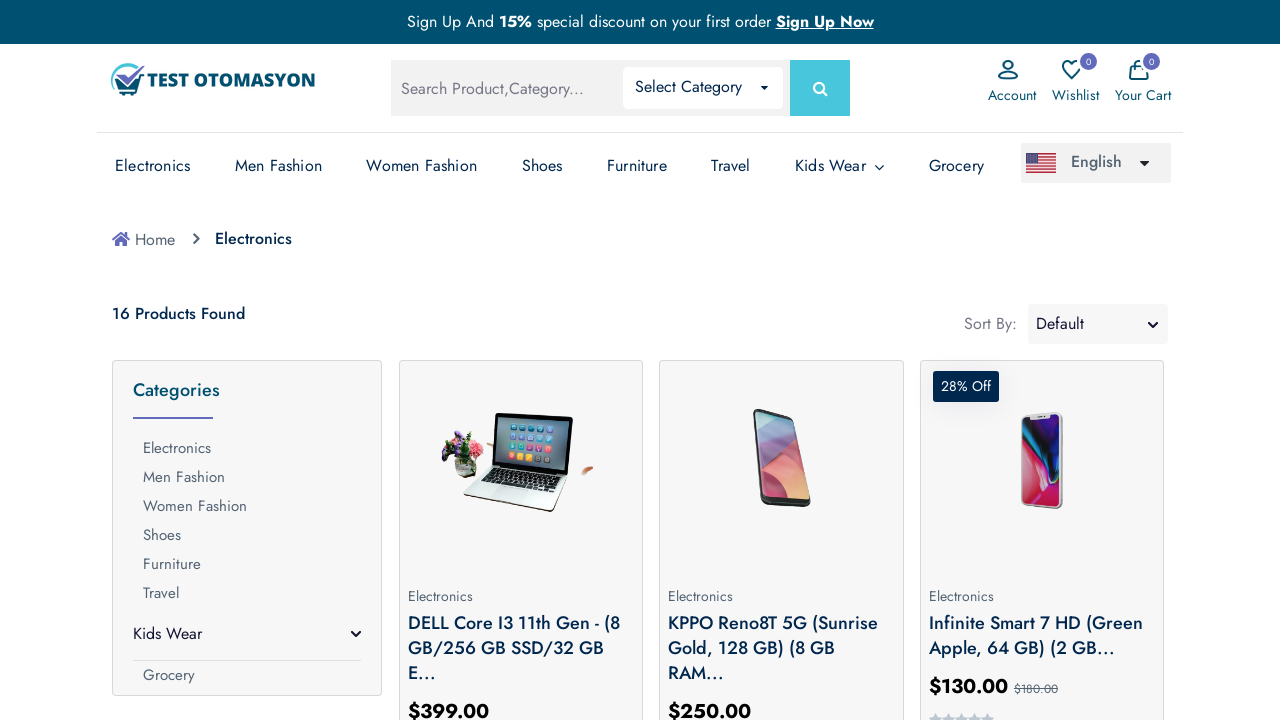

Verified Electronics Products page URL is correct
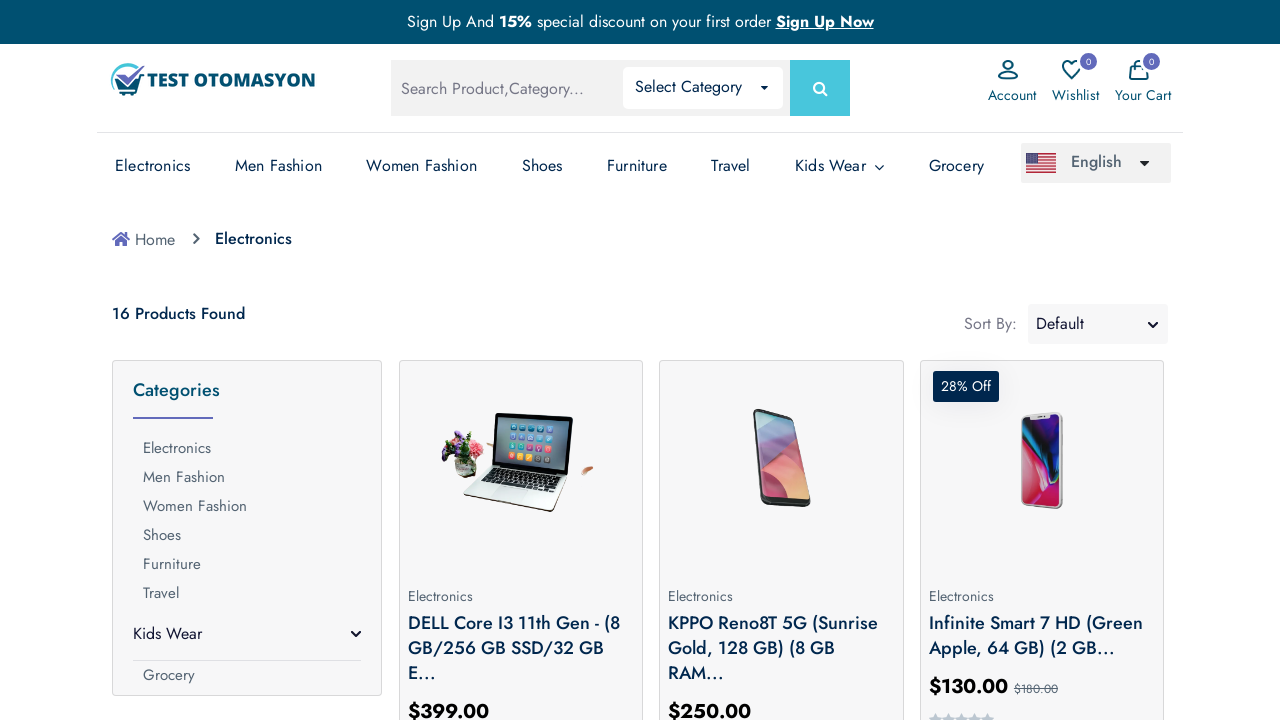

Verified Electronics Products page displays 16 products
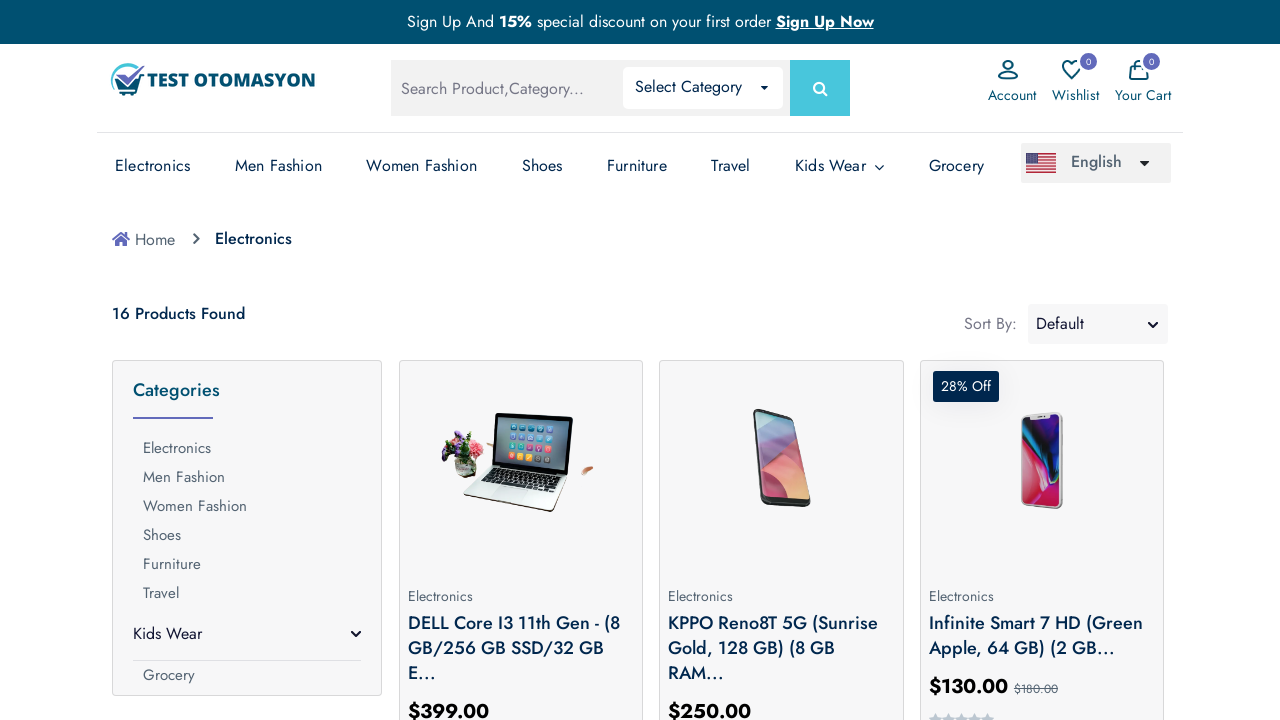

Switched focus back to original Add/Remove Elements page
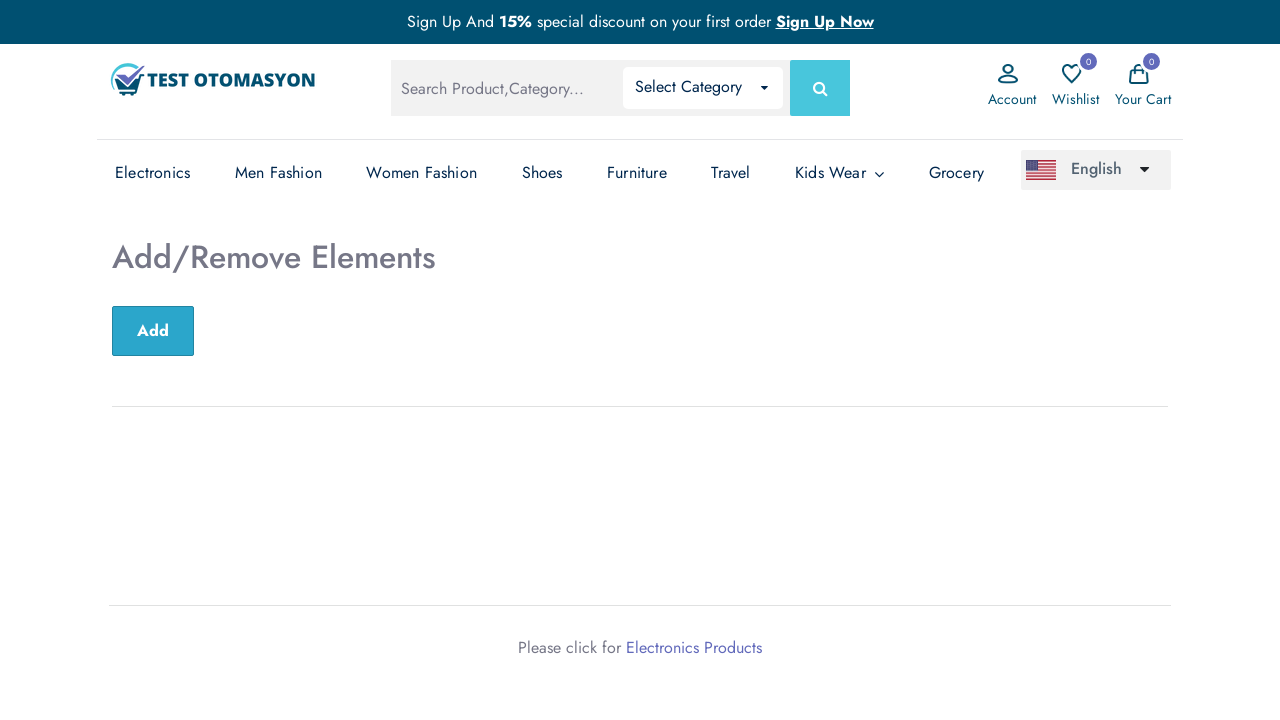

Verified original page URL contains 'addremove'
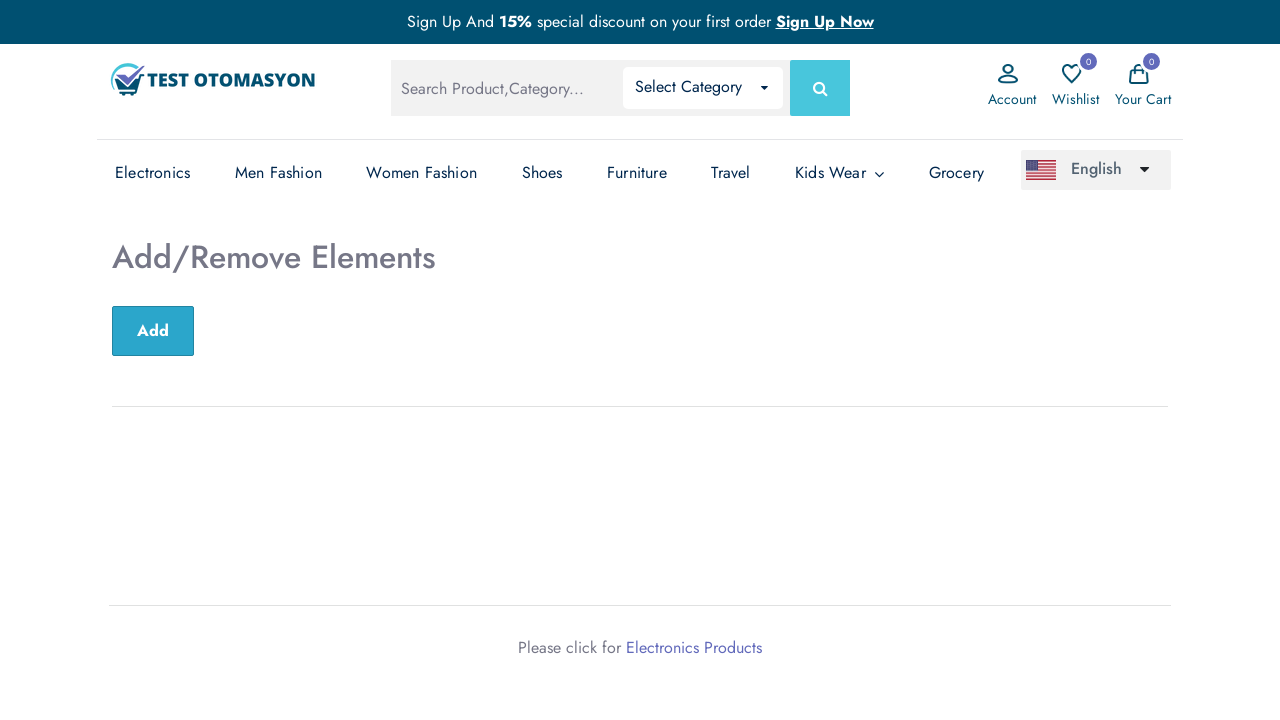

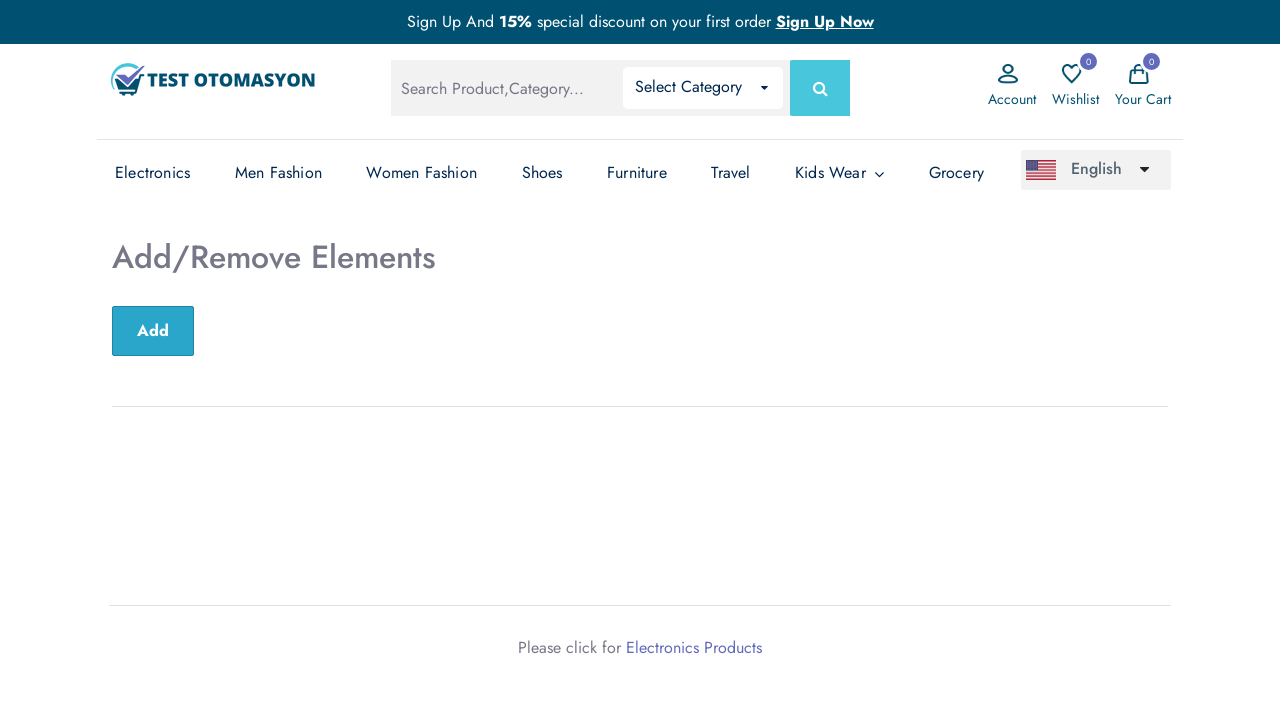